Tests checkbox functionality by clicking the first checkbox to select it

Starting URL: https://the-internet.herokuapp.com/checkboxes

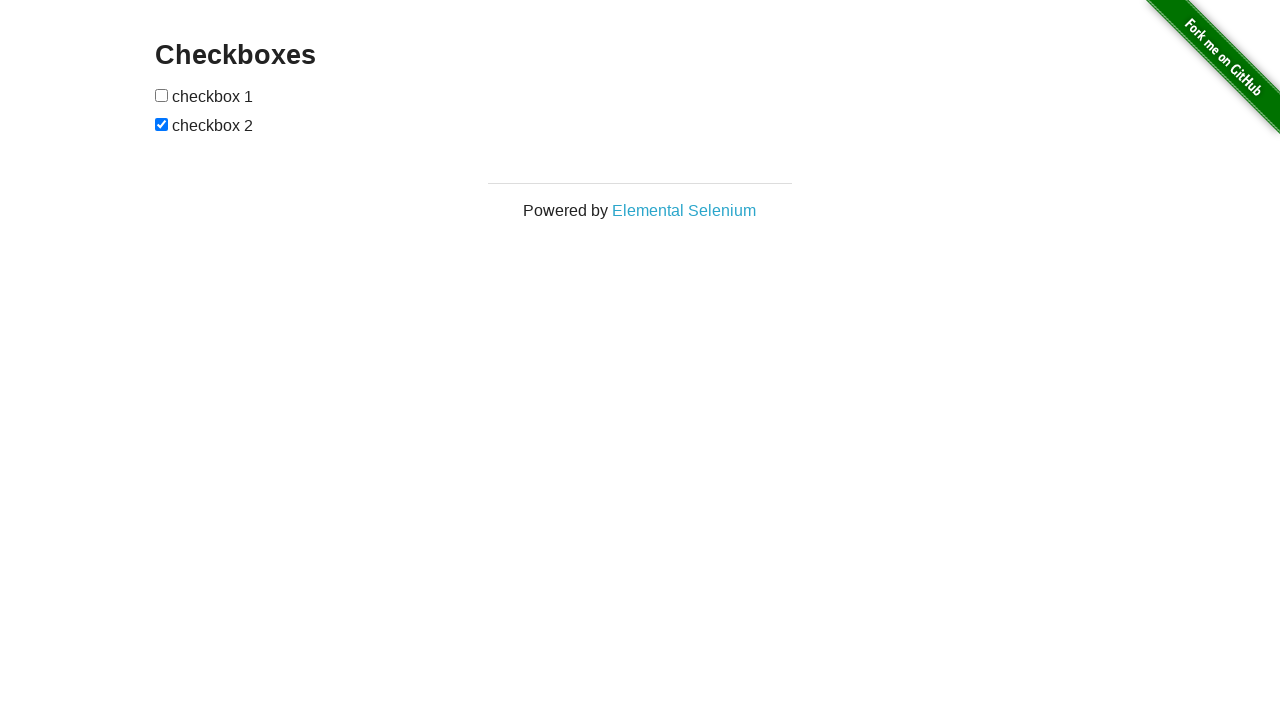

Navigated to checkboxes test page
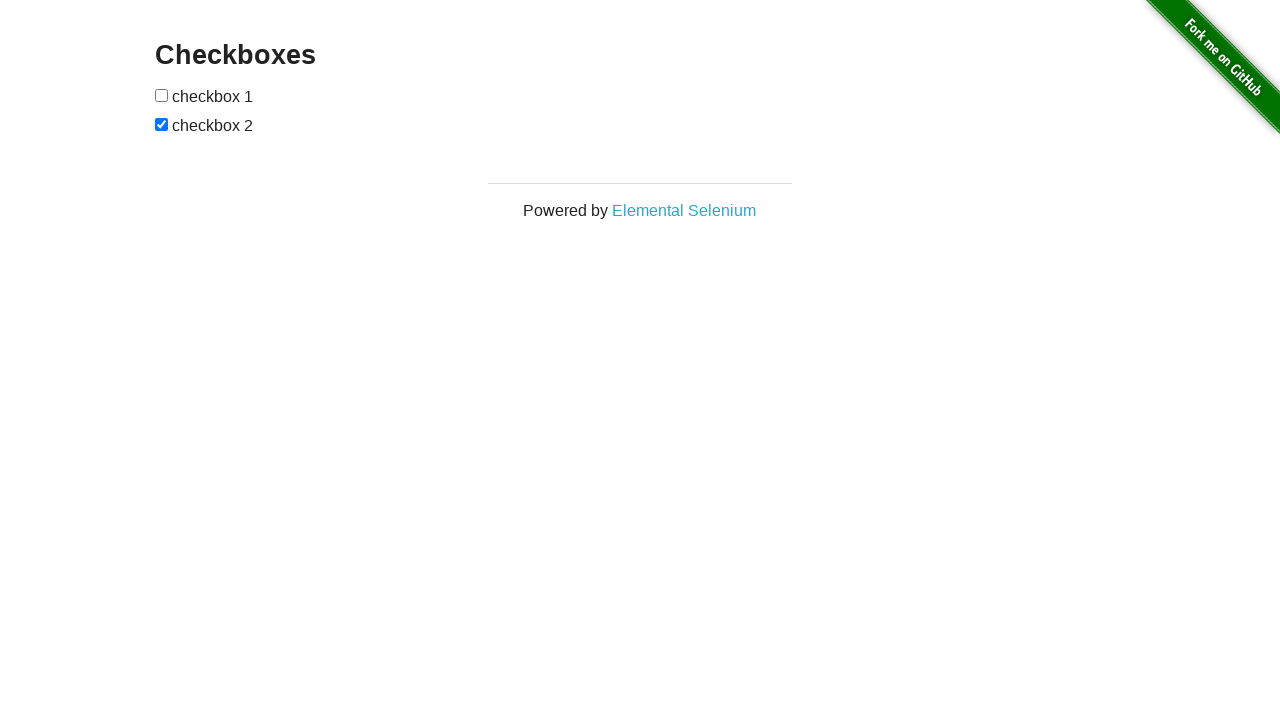

Clicked the first checkbox to select it at (162, 95) on xpath=//form[@id='checkboxes']/input[1]
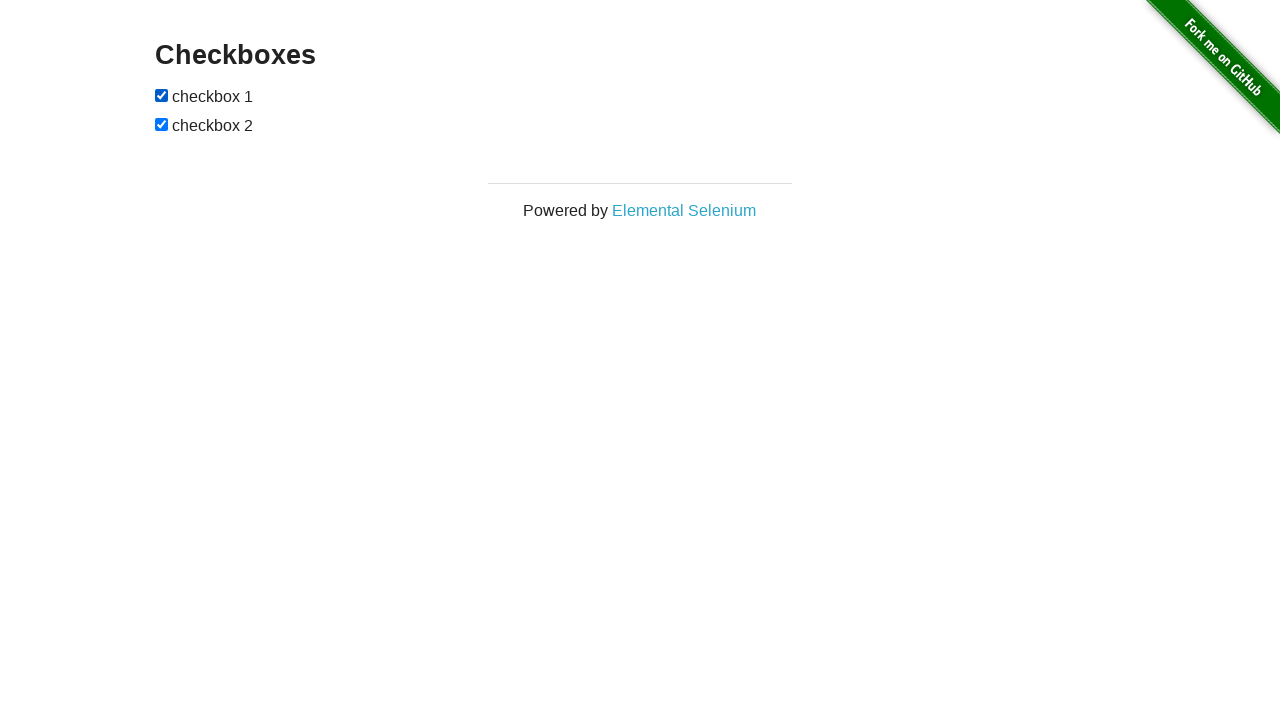

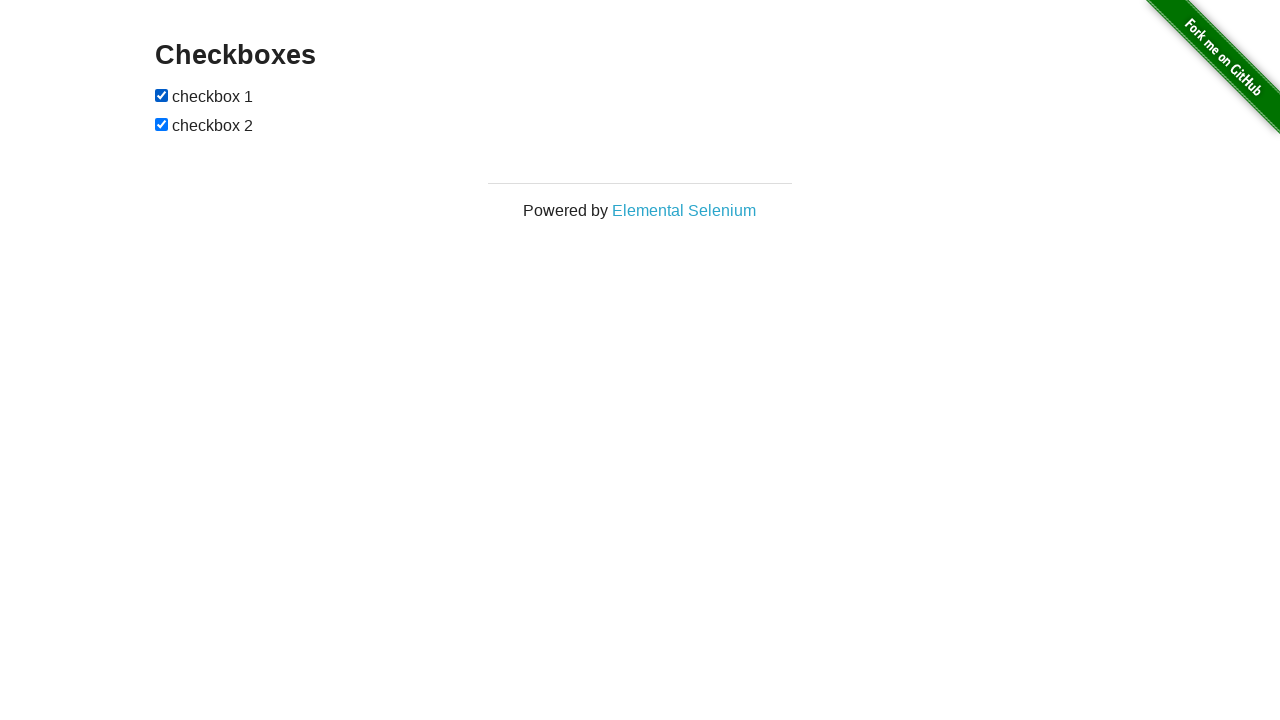